Tests the full enable and disable button workflow, verifying loading messages appear during both operations and the textbox state changes correctly.

Starting URL: https://the-internet.herokuapp.com/dynamic_controls

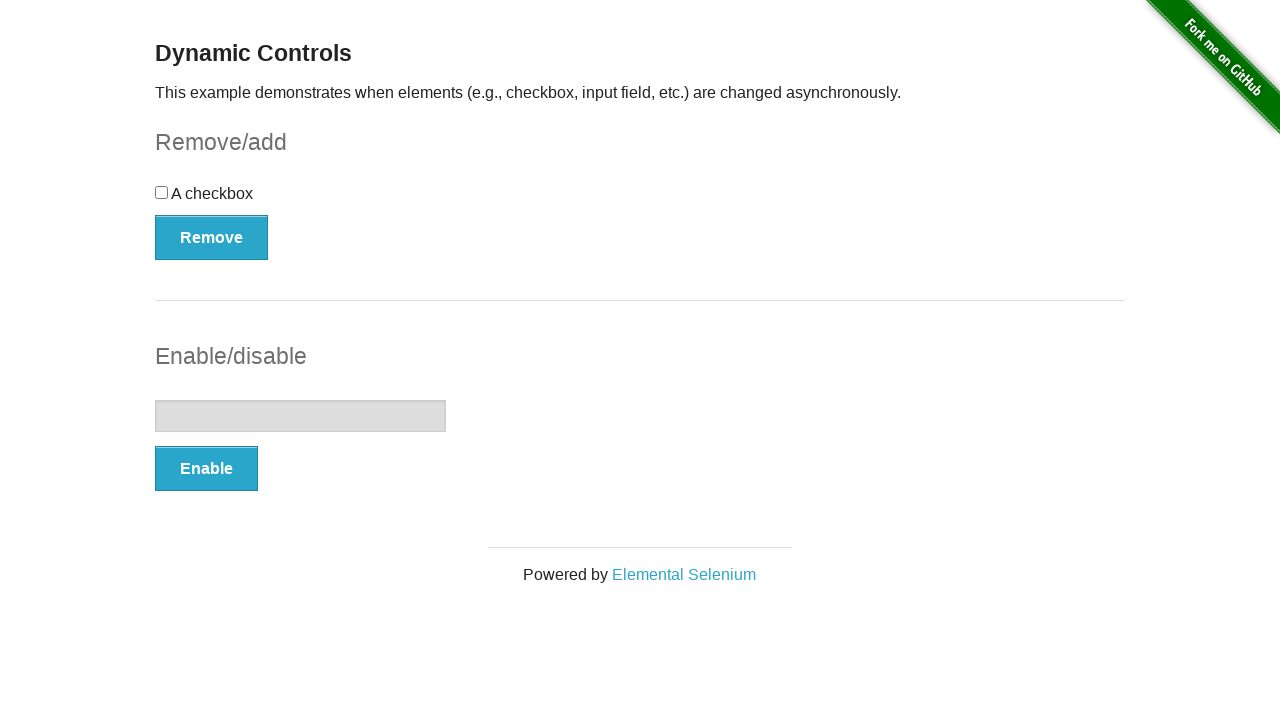

Clicked the Enable button at (206, 469) on button:has-text('Enable')
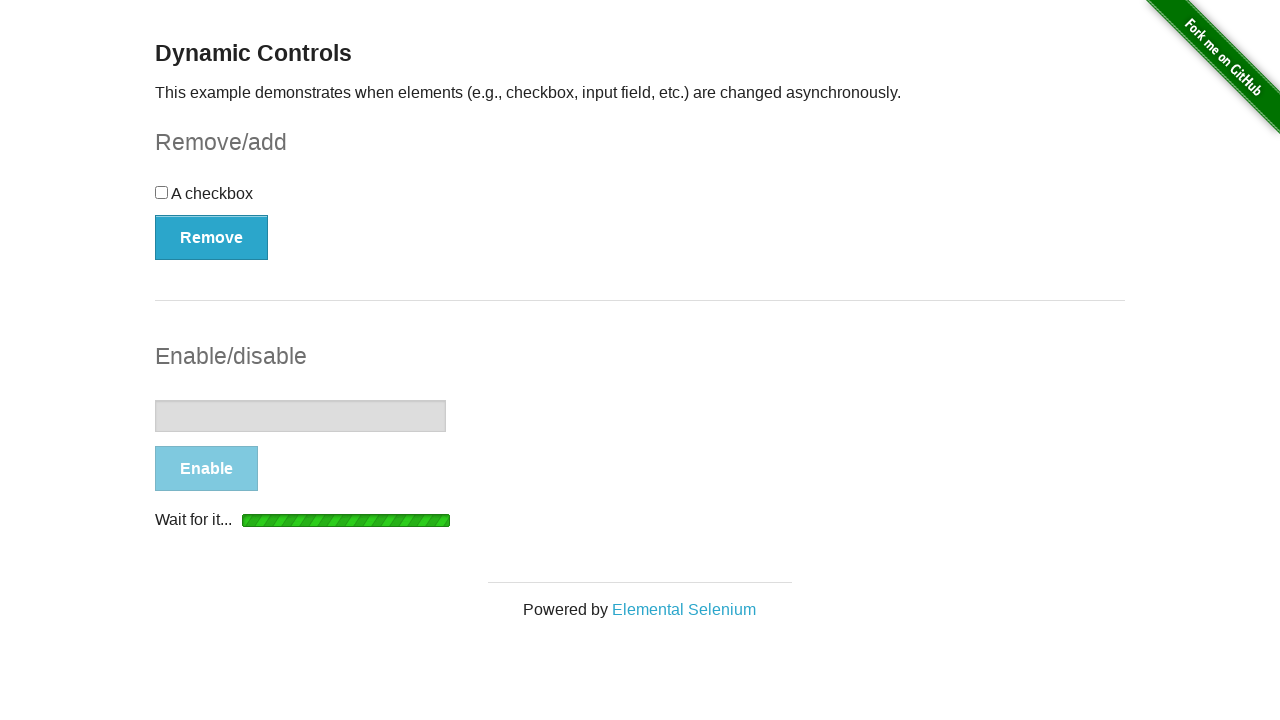

Loading indicator appeared
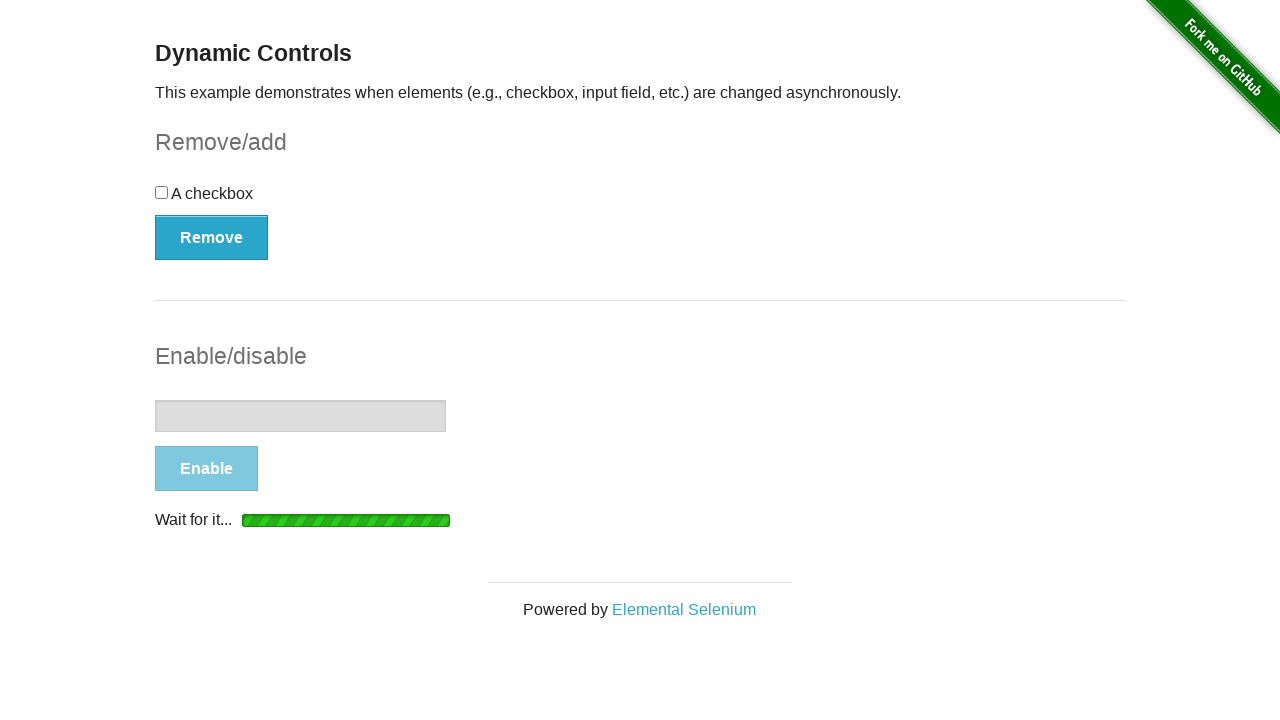

Loading indicator disappeared
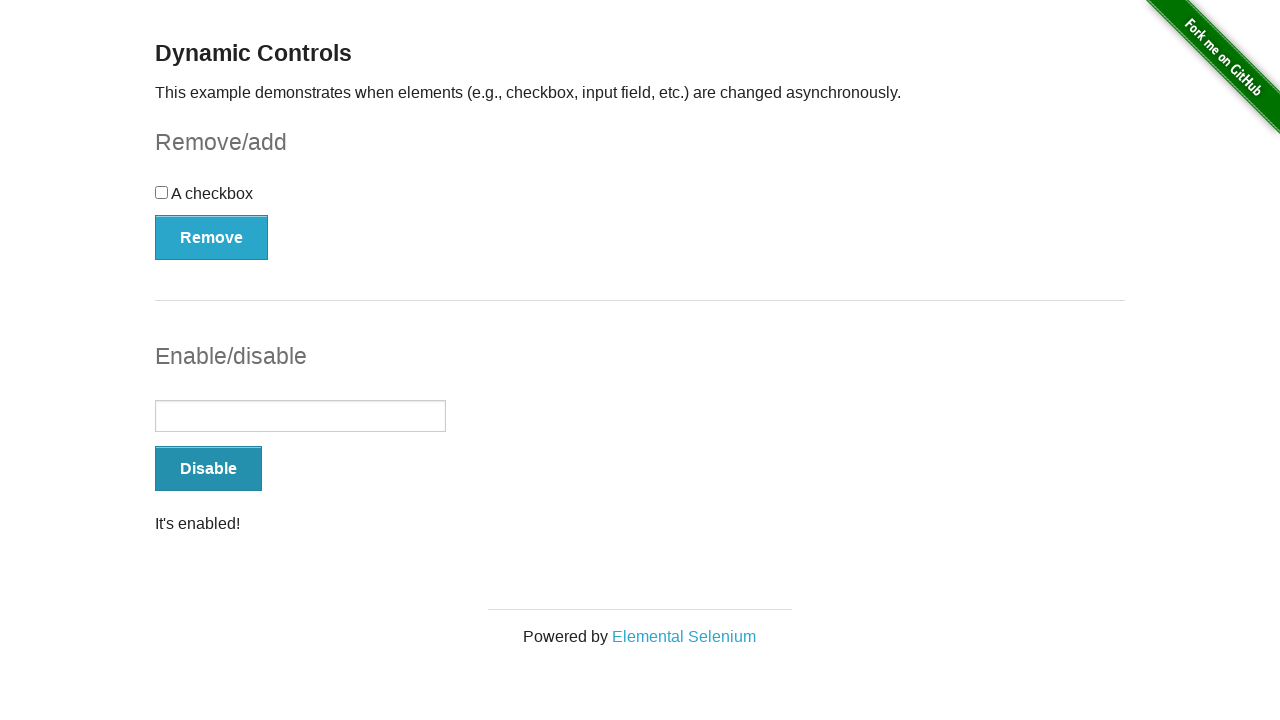

Textbox is now enabled
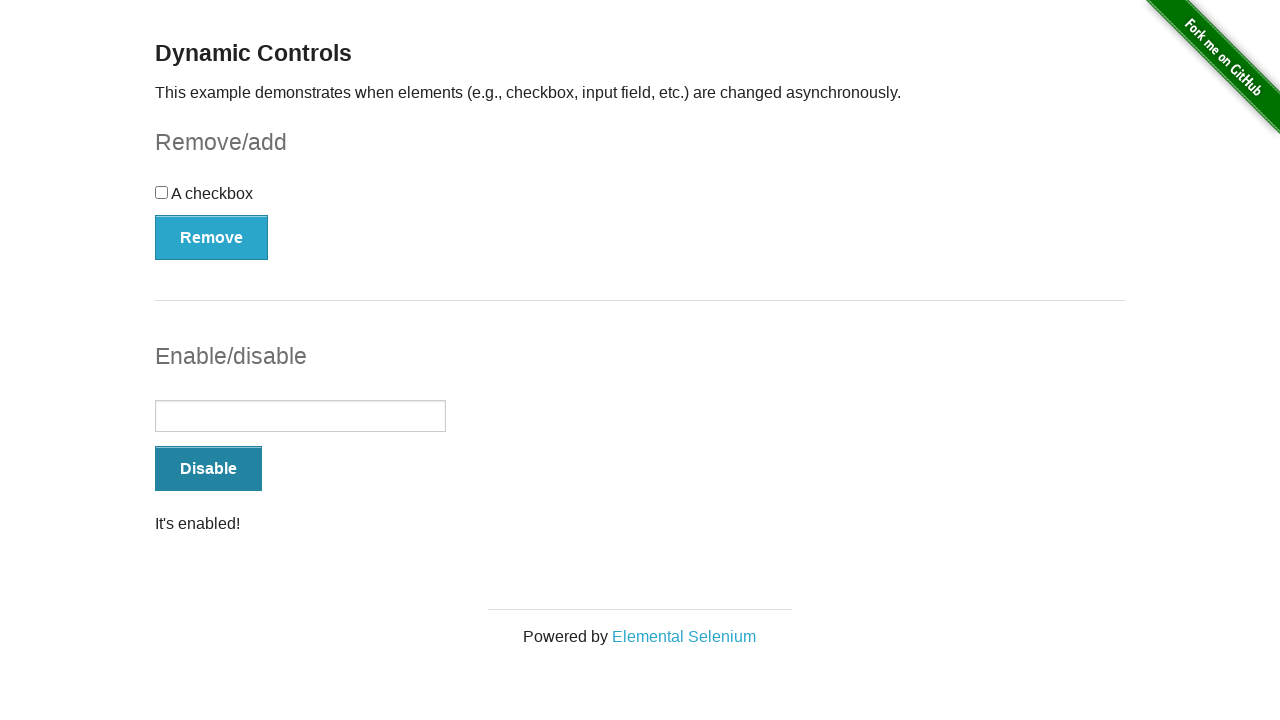

Clicked the Disable button at (208, 469) on button:has-text('Disable')
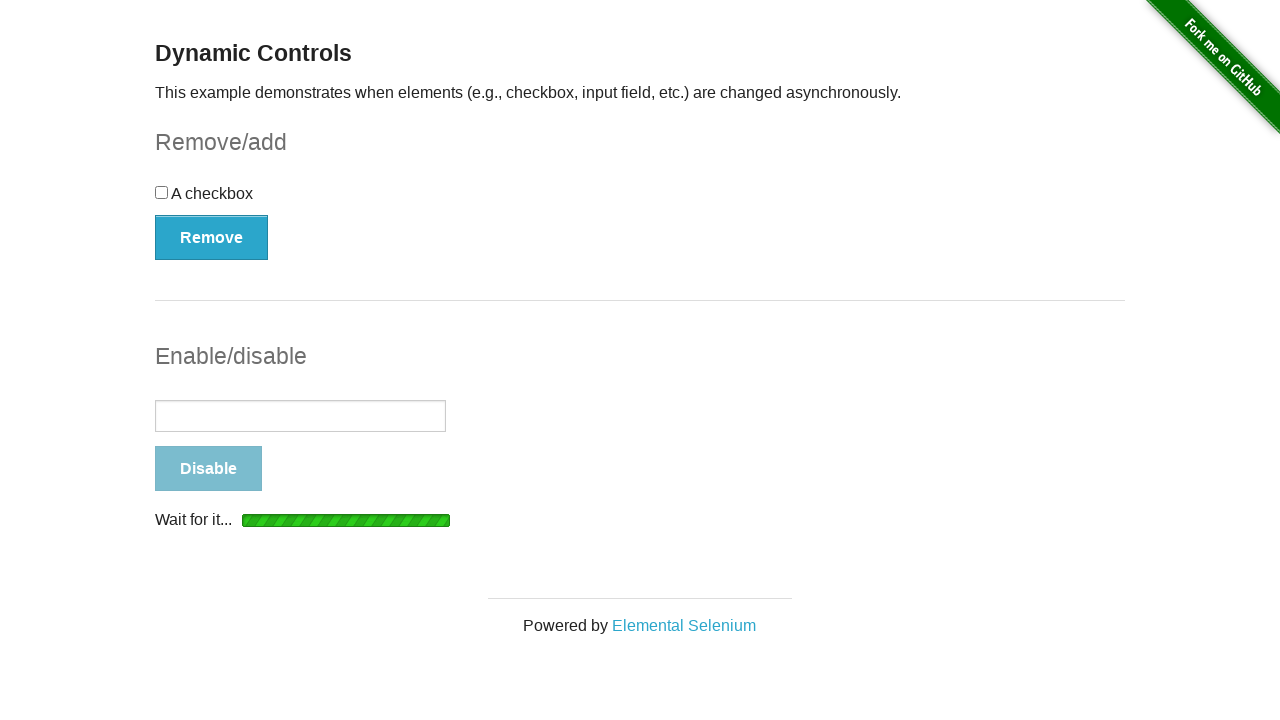

Loading indicator appeared during disable operation
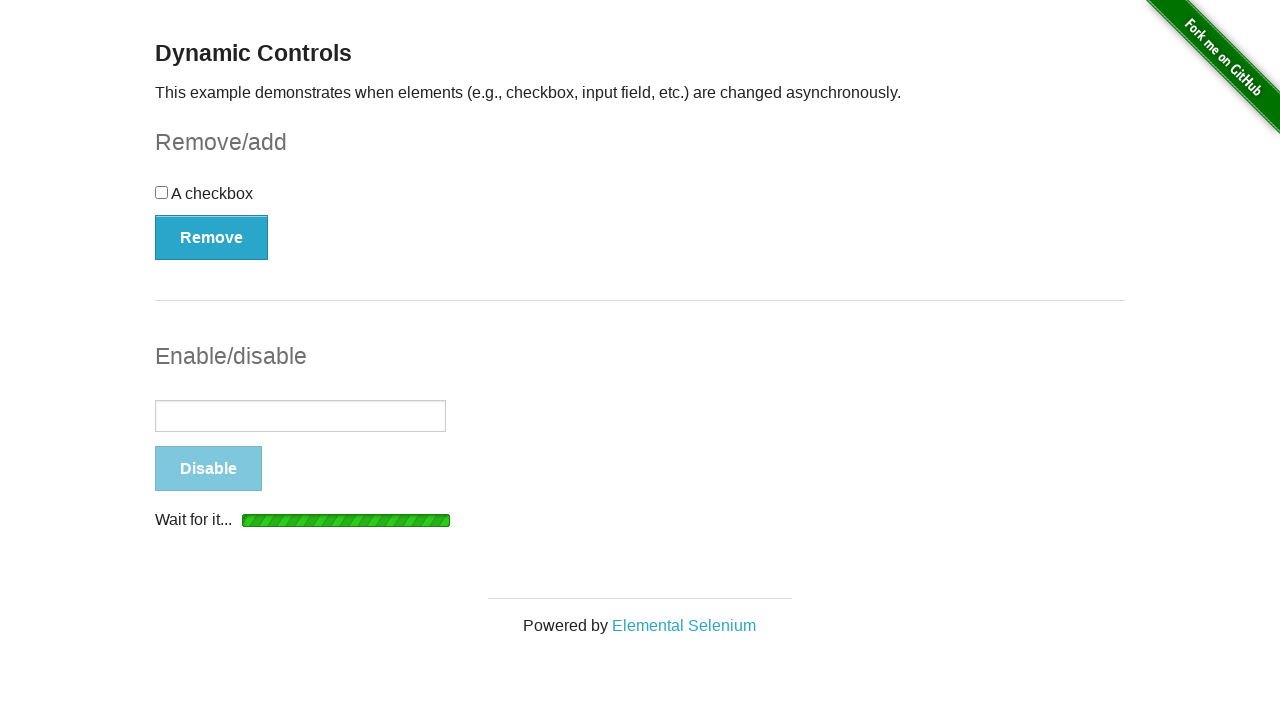

Loading indicator disappeared after disable operation
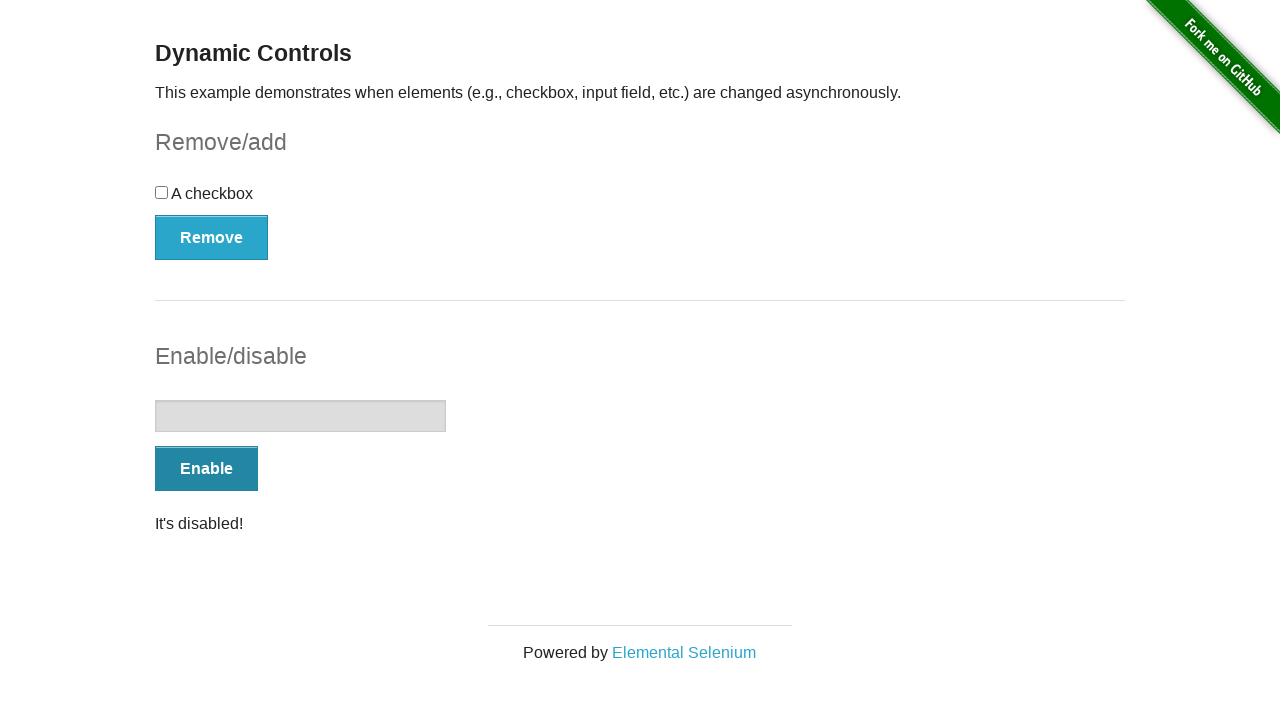

Textbox is now disabled
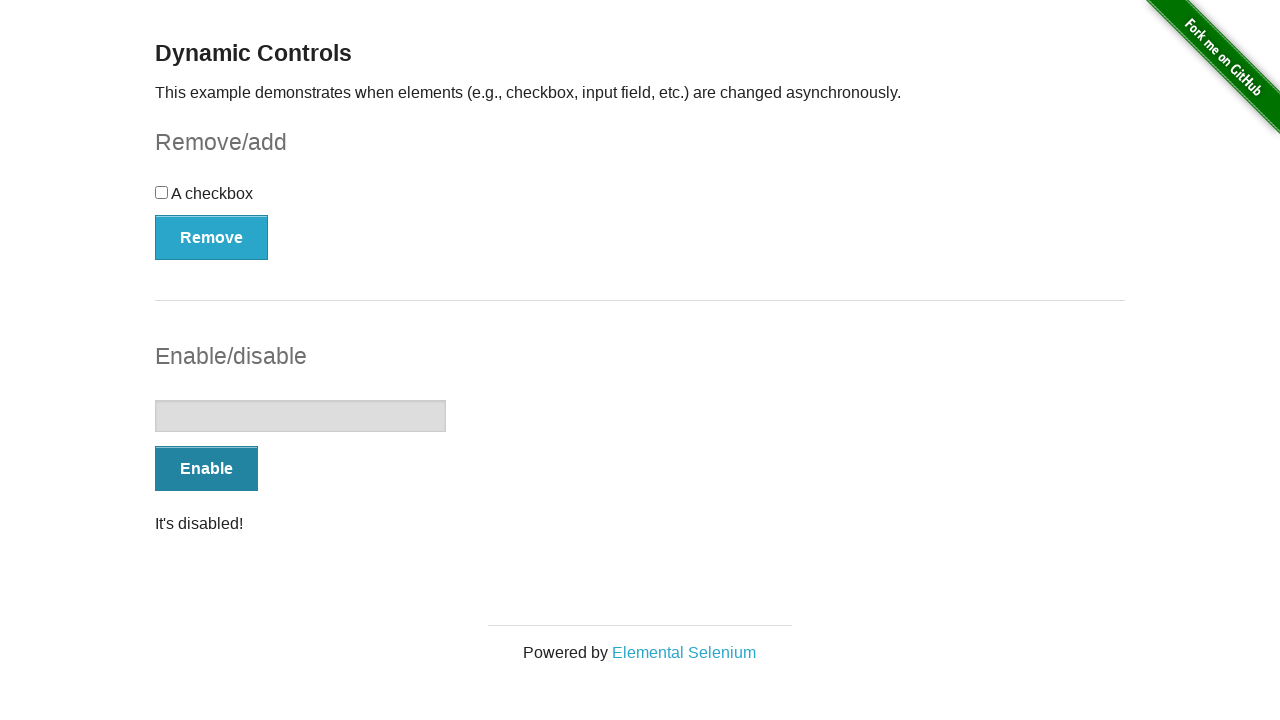

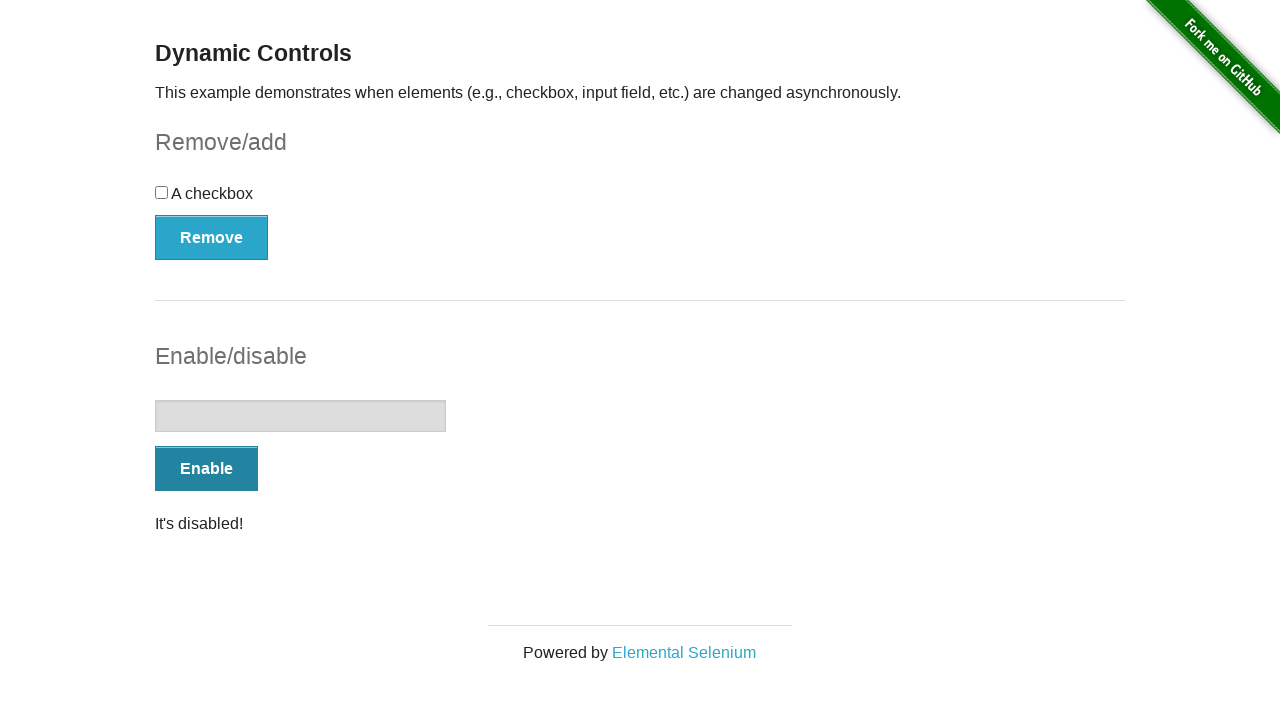